Tests frame handling by filling a text input in a nested frame and checking a checkbox in a child frame

Starting URL: https://ui.vision/demo/webtest/frames/

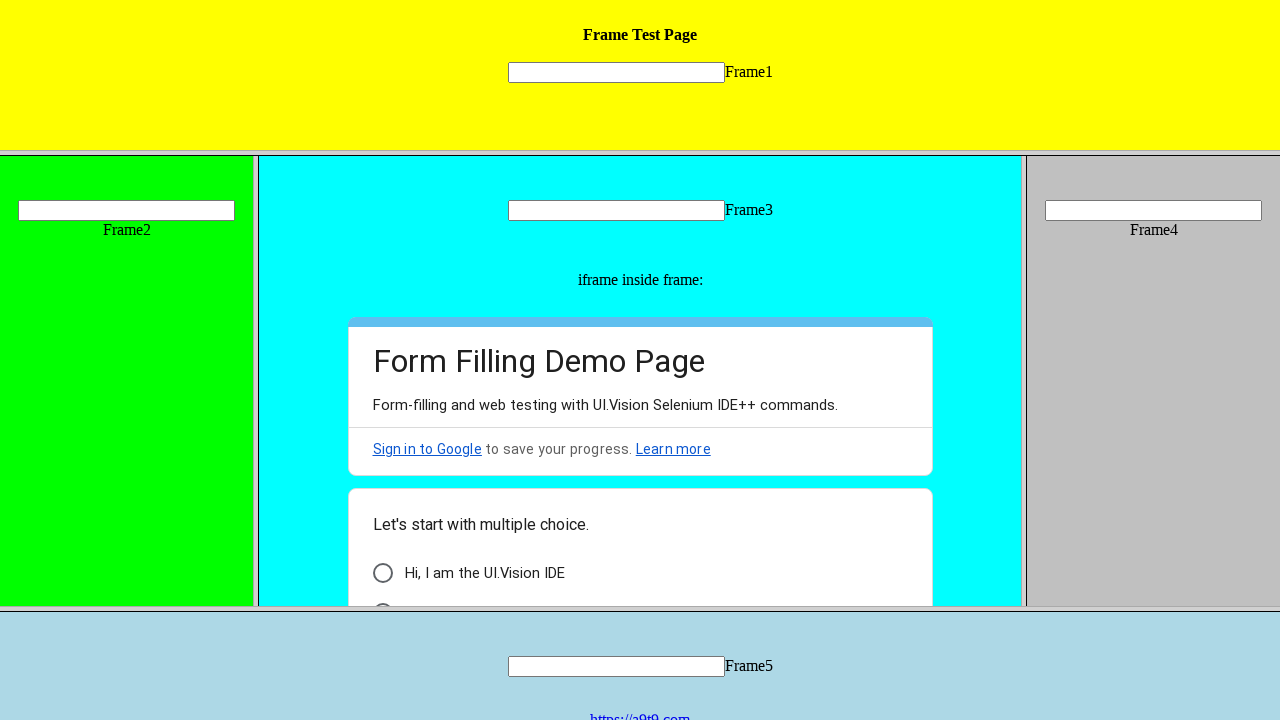

Retrieved frame 3 by URL (frame_3.html)
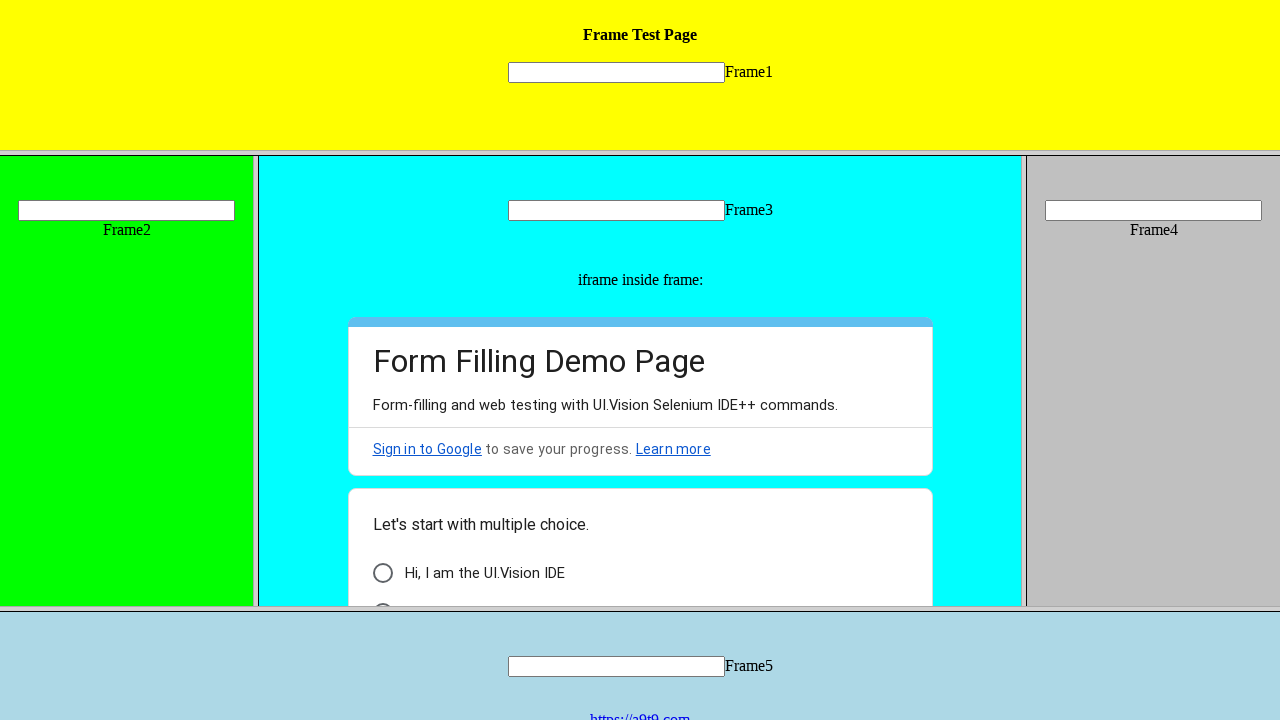

Filled text input in frame 3 with 'welcome' on #id3 > div > input[type=text]
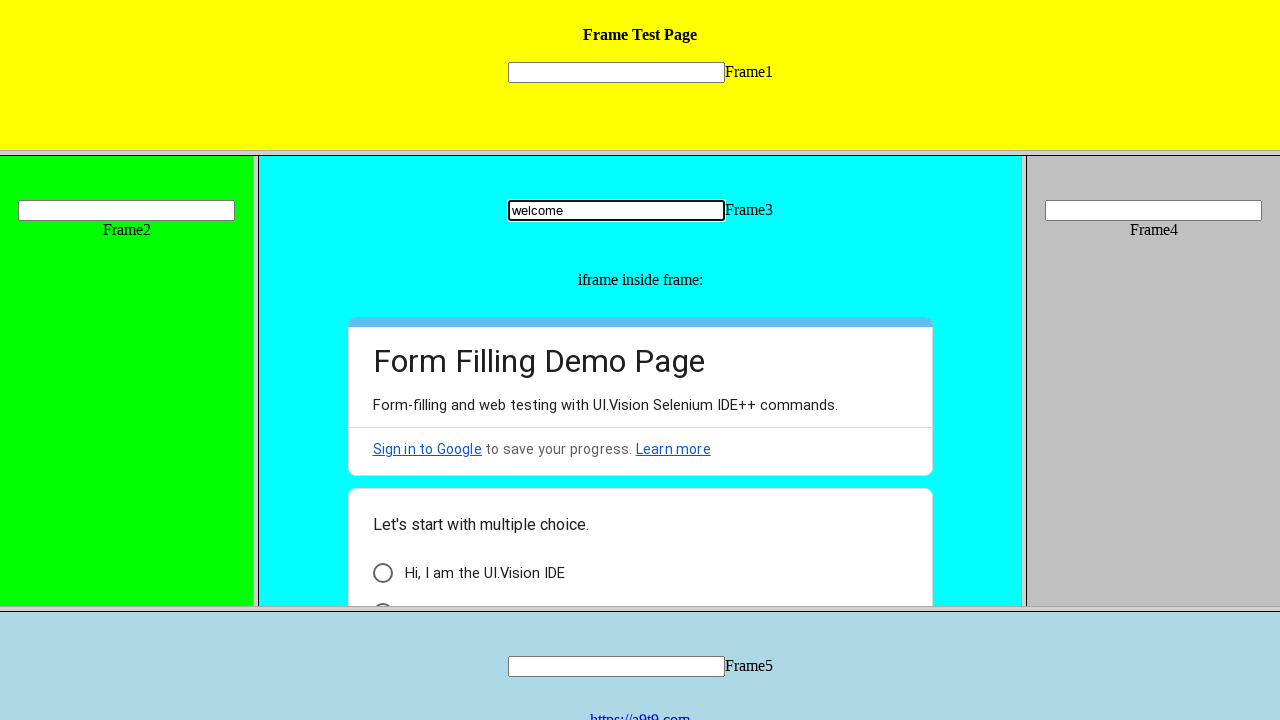

Retrieved child frames of frame 3
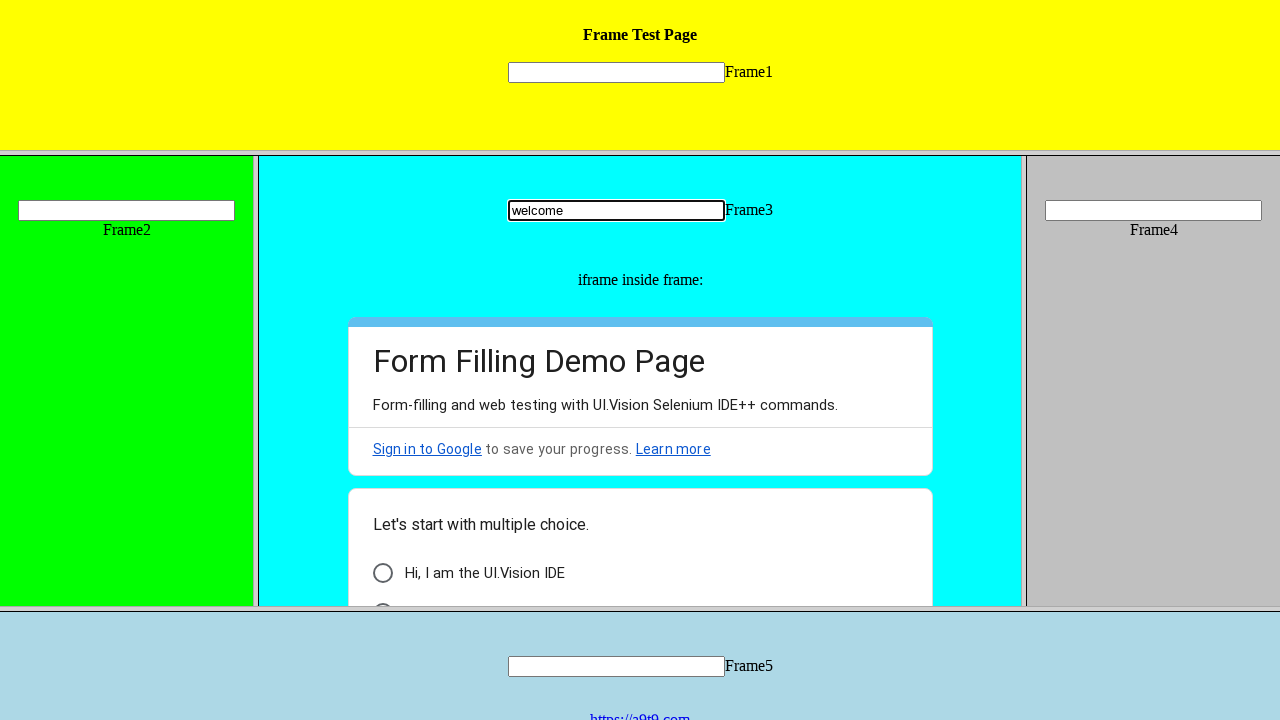

Checked checkbox in first child frame of frame 3 at (382, 573) on #i6 > div.vd3tt > div
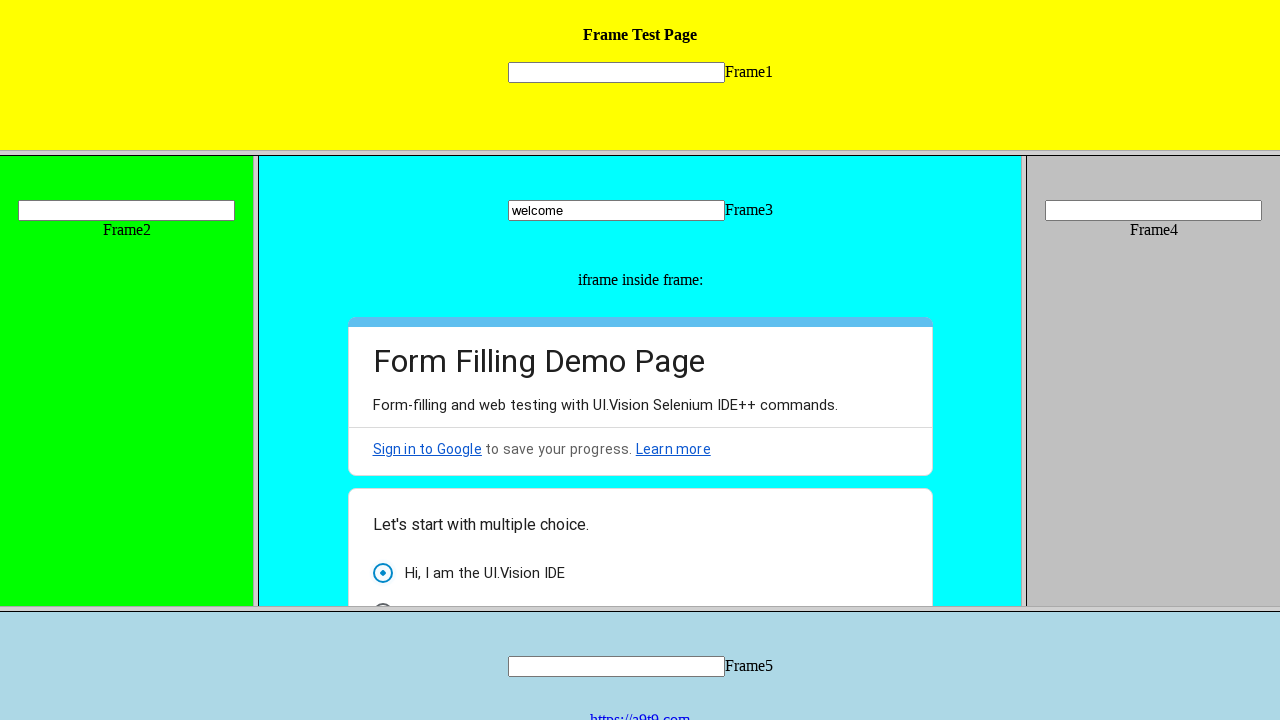

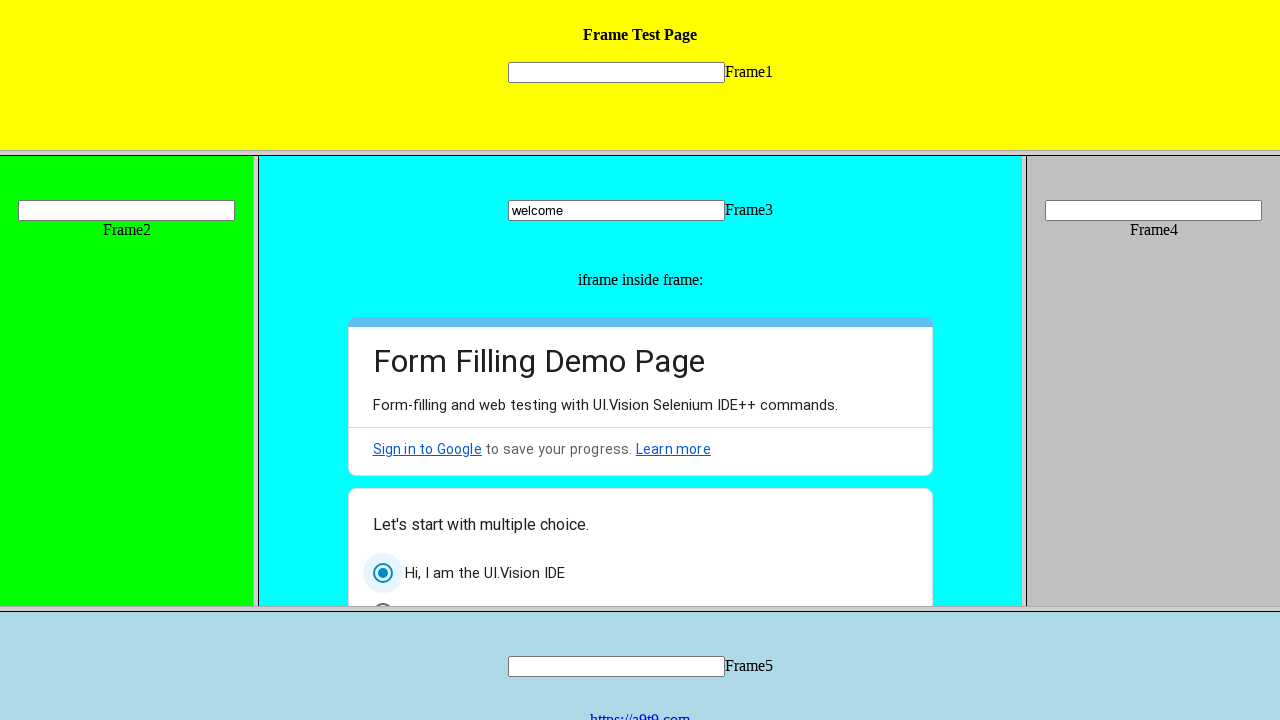